Navigates through nested shadow DOM elements on a Polymer shop demo site to click on the Men's category link

Starting URL: https://shop.polymer-project.org

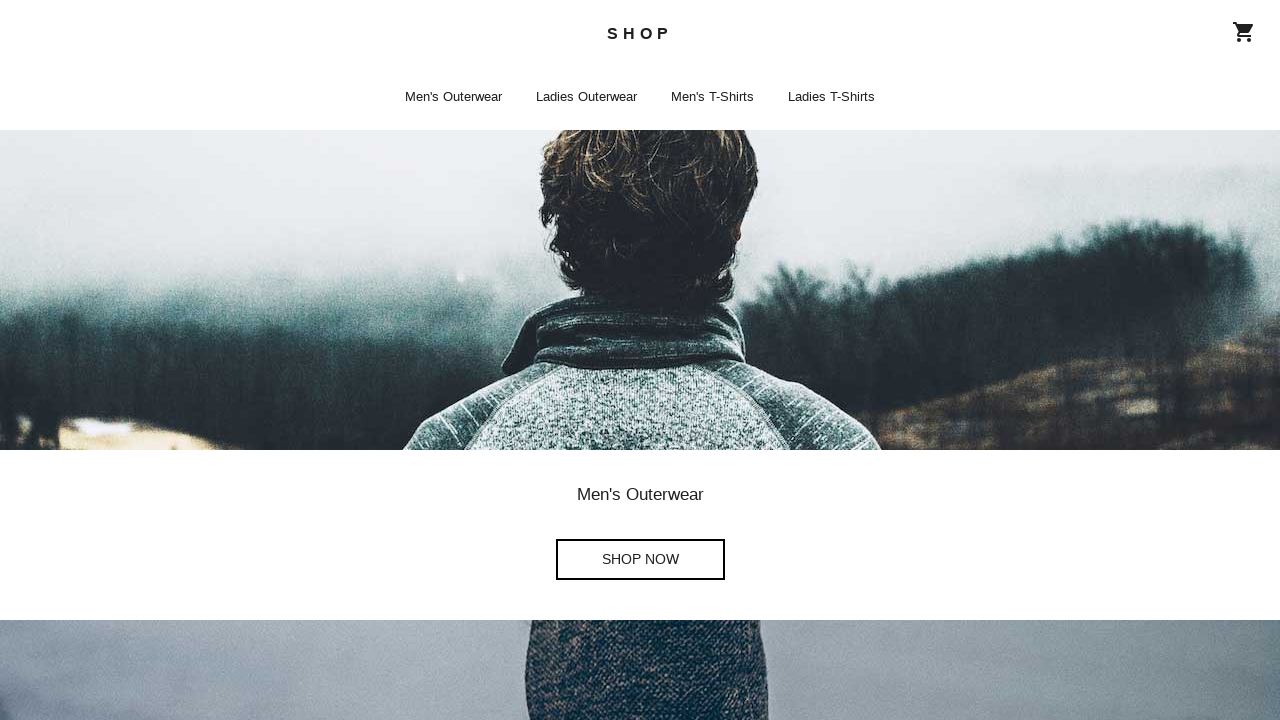

Waited 4 seconds for page to load
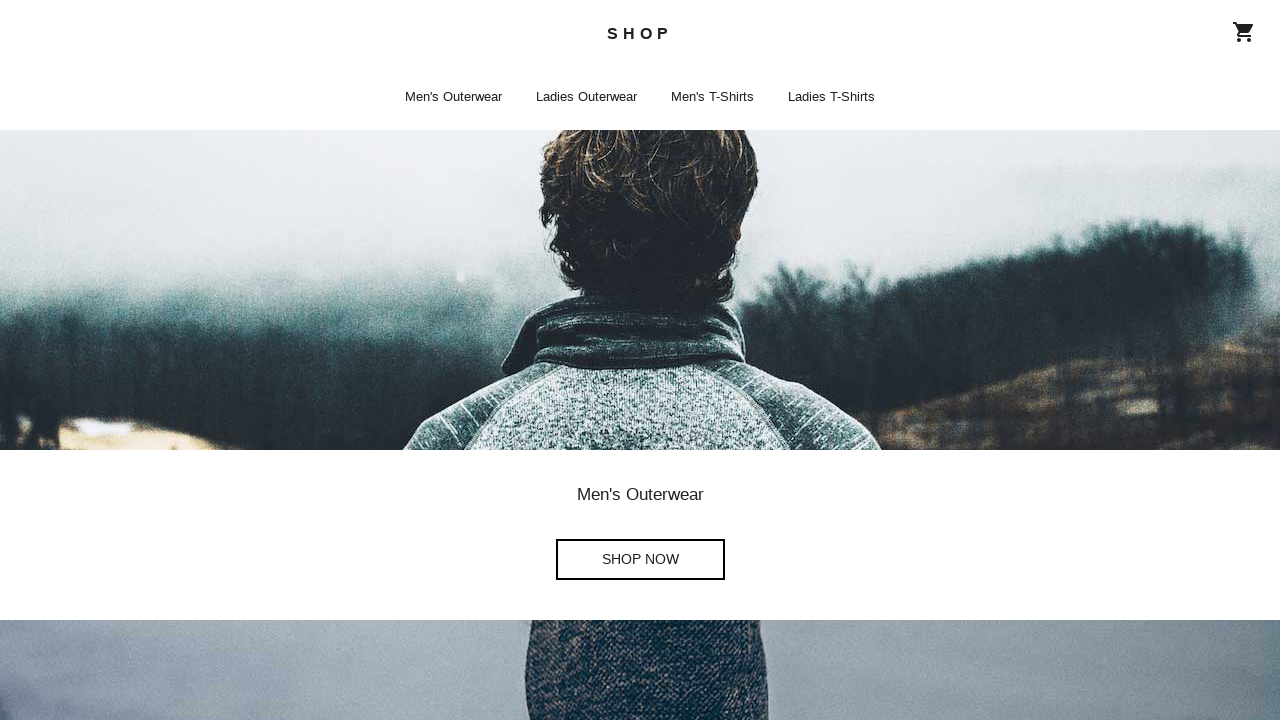

Traversed nested shadow DOM and clicked Men's category link
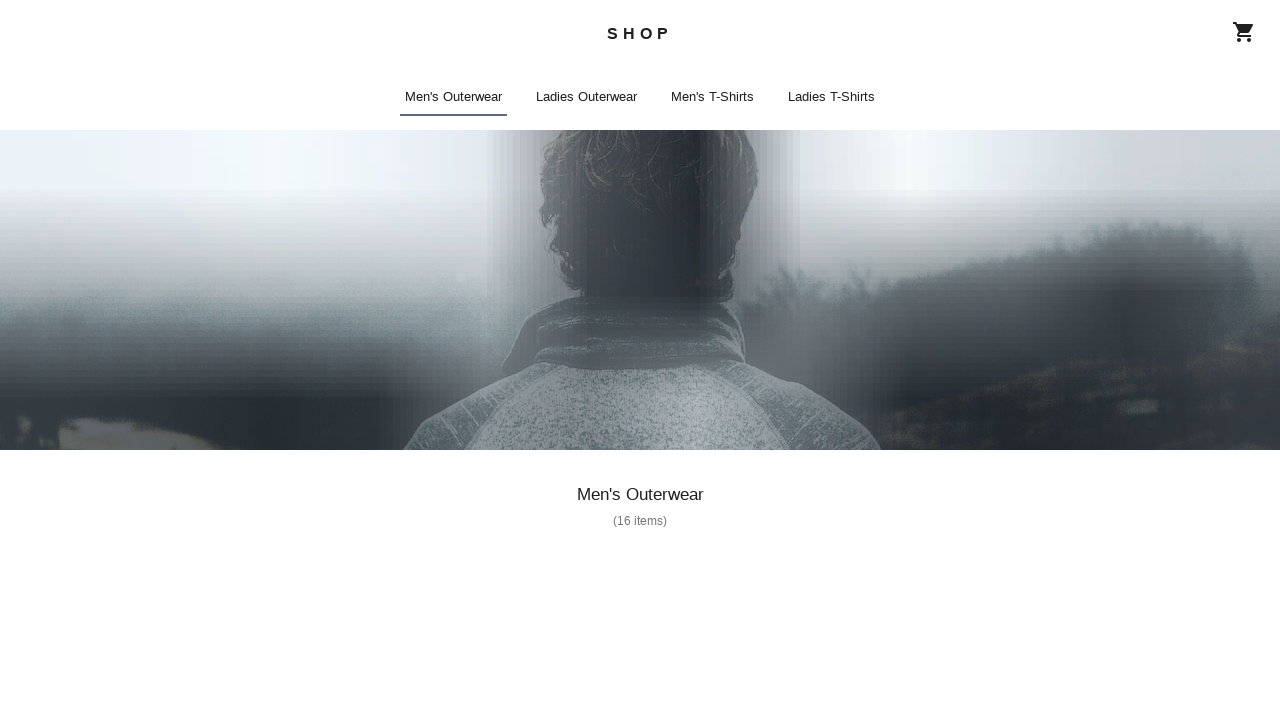

Waited 2 seconds after clicking Men's link
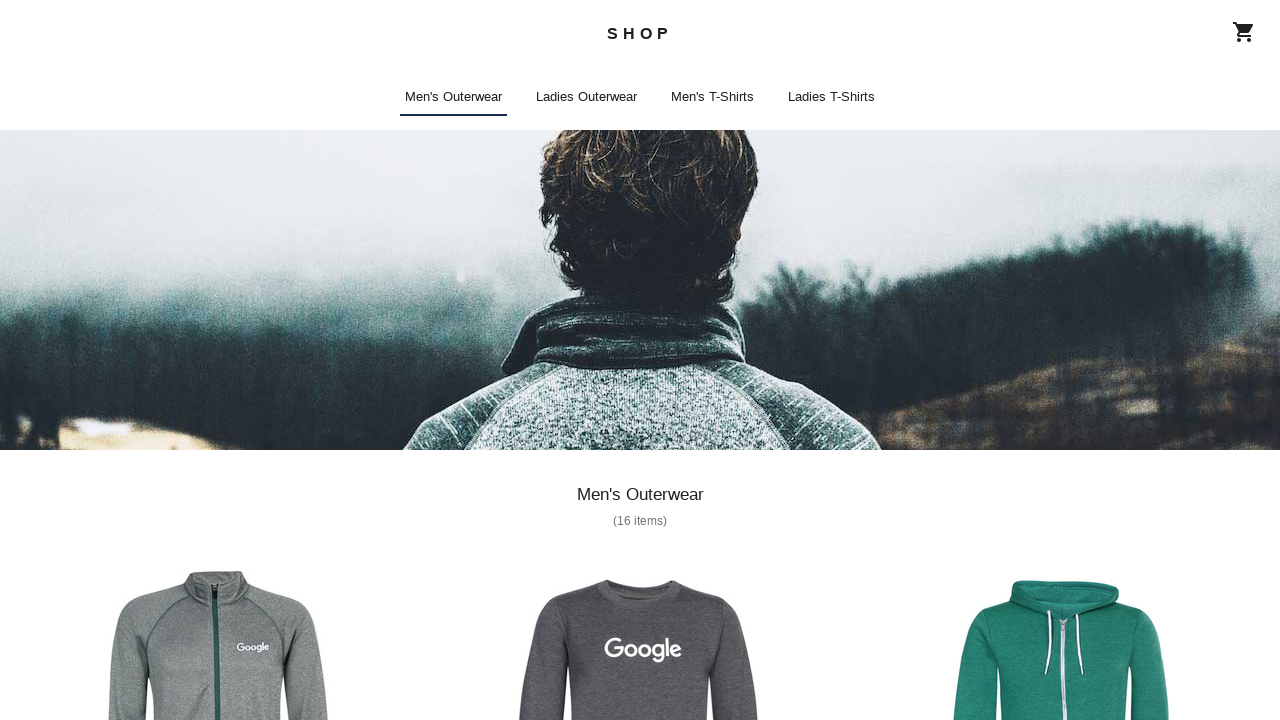

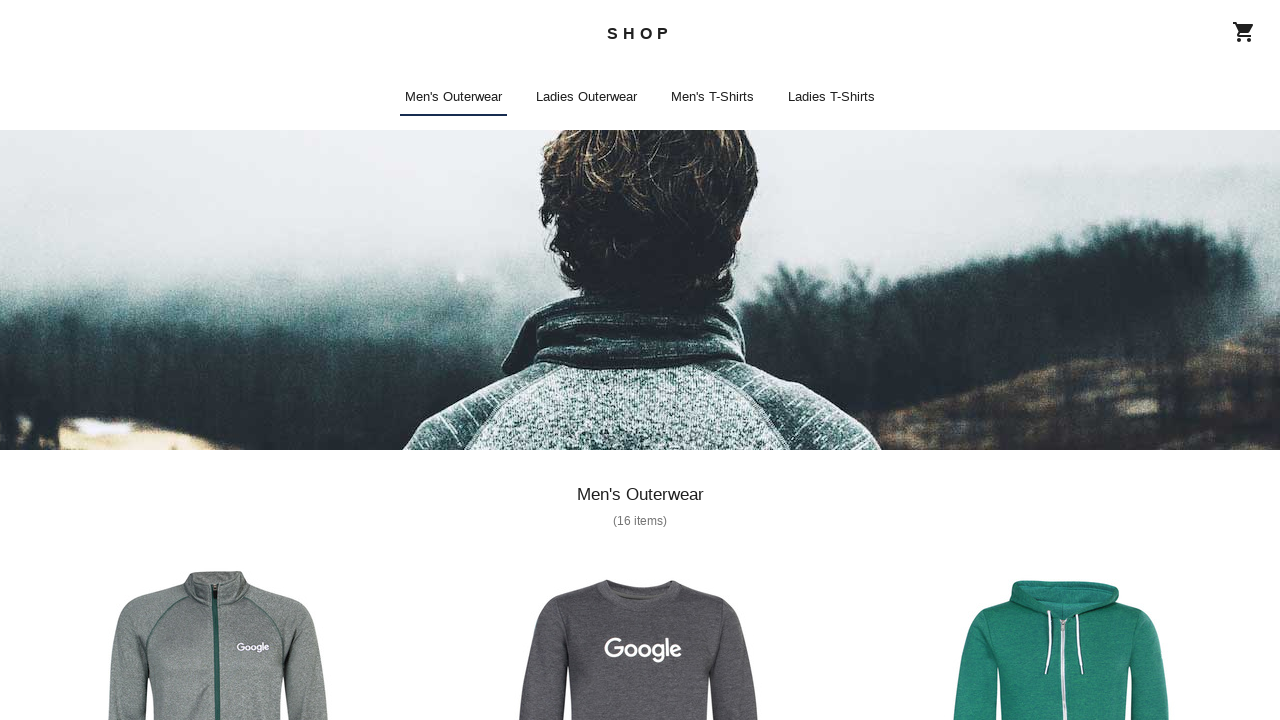